Fills out a student registration practice form with personal details including name, email, gender, phone, date of birth, subjects, hobbies, address, state and city, then verifies the submitted data appears correctly in a confirmation modal.

Starting URL: https://demoqa.com/automation-practice-form

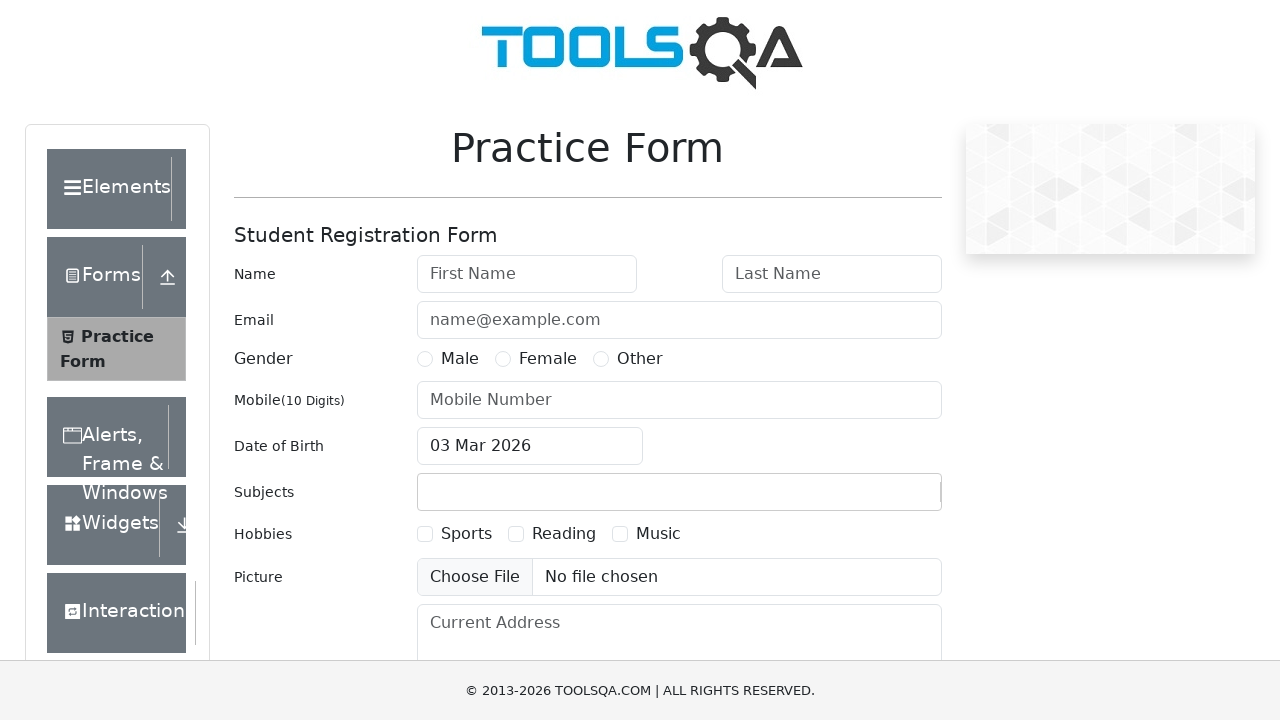

Removed fixed banner element
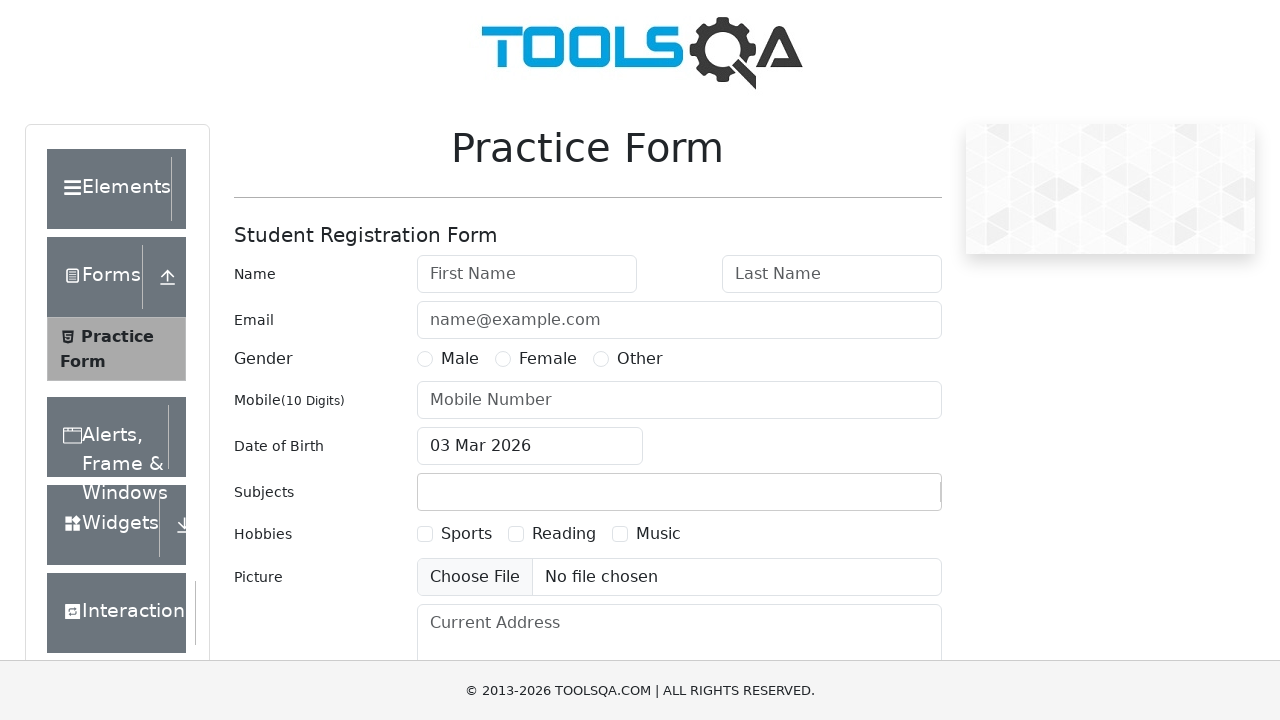

Removed footer element
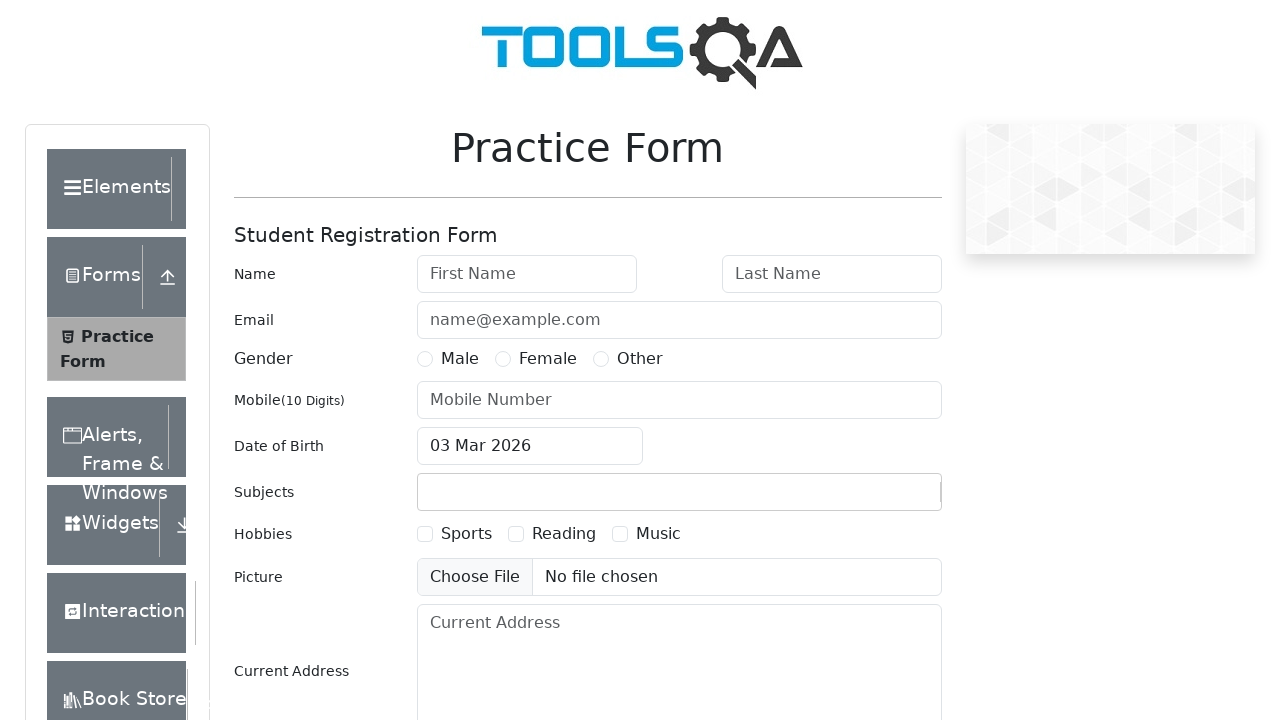

Filled first name with 'Basil' on #firstName
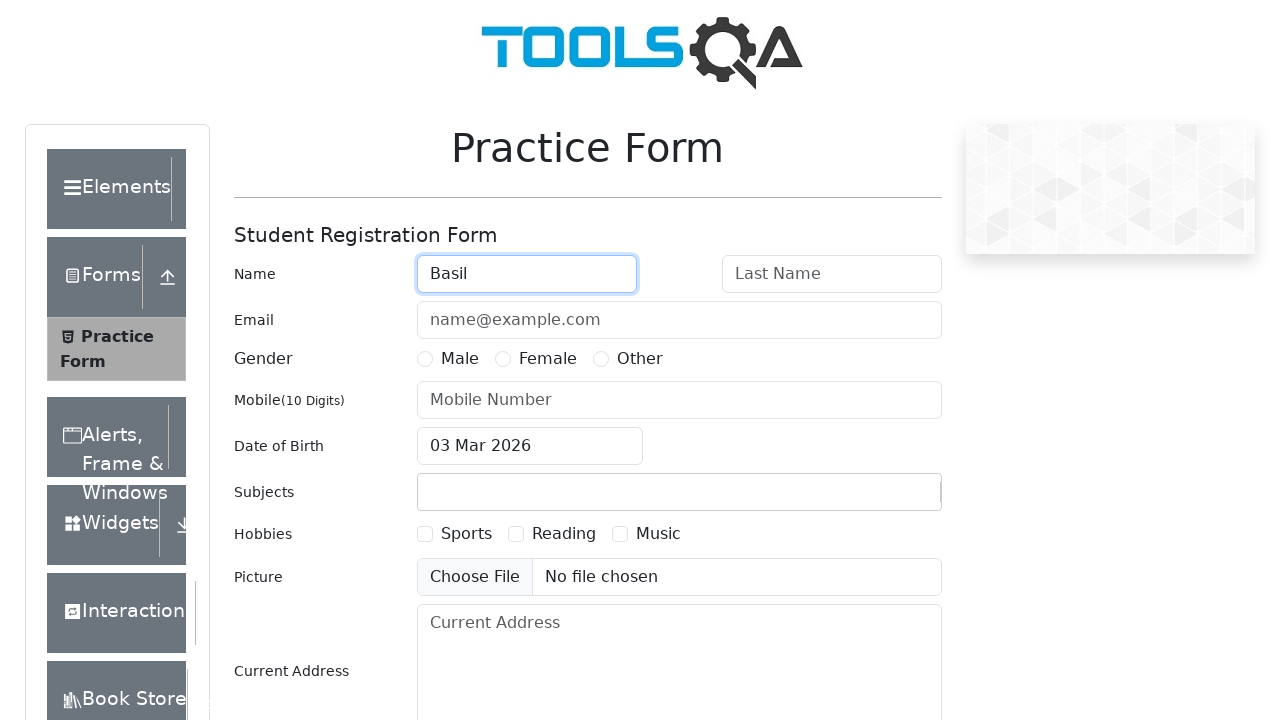

Filled last name with 'Pupkin' on #lastName
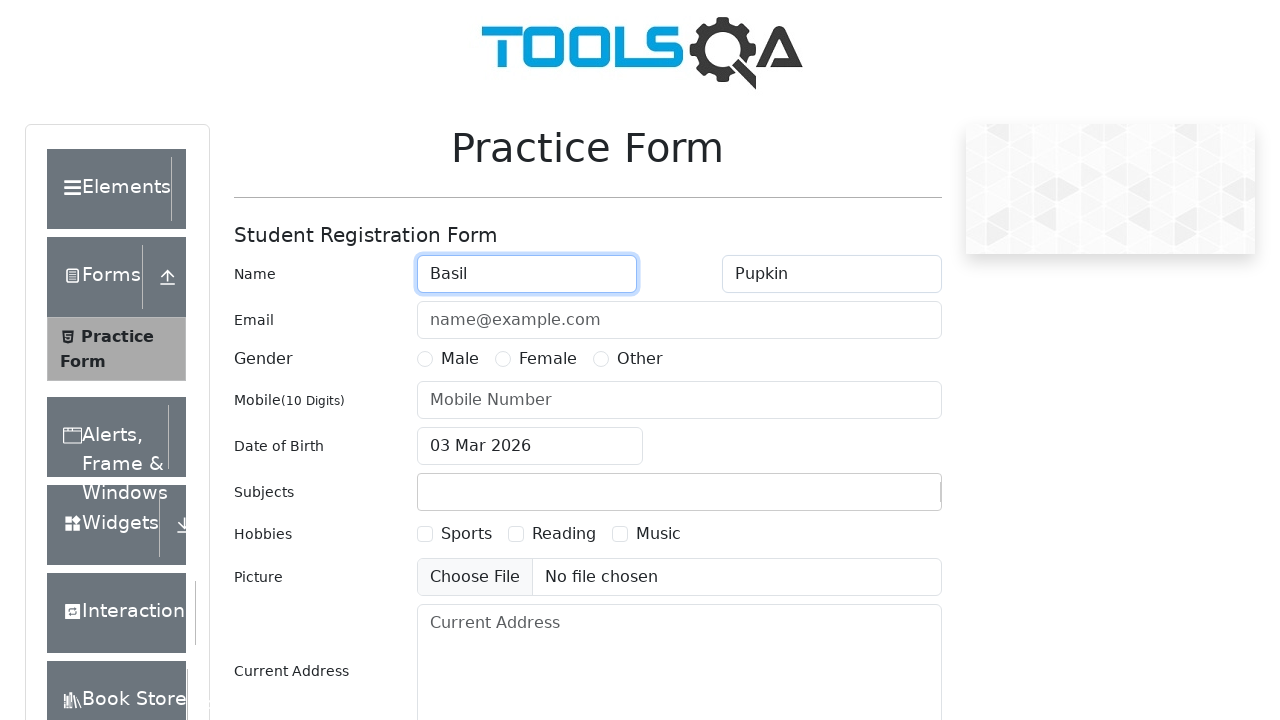

Filled email with 'pupkin@basil.com' on #userEmail
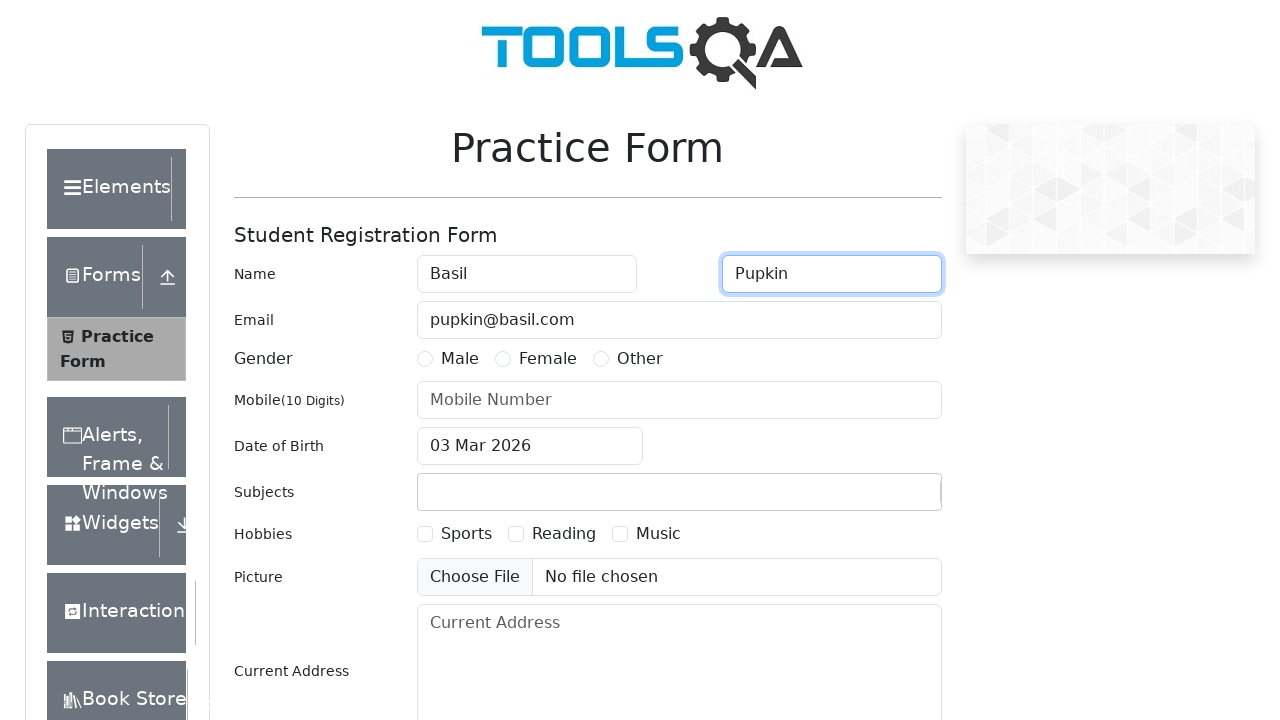

Selected gender 'Male' at (460, 359) on #genterWrapper label >> internal:has-text="Male"i >> nth=0
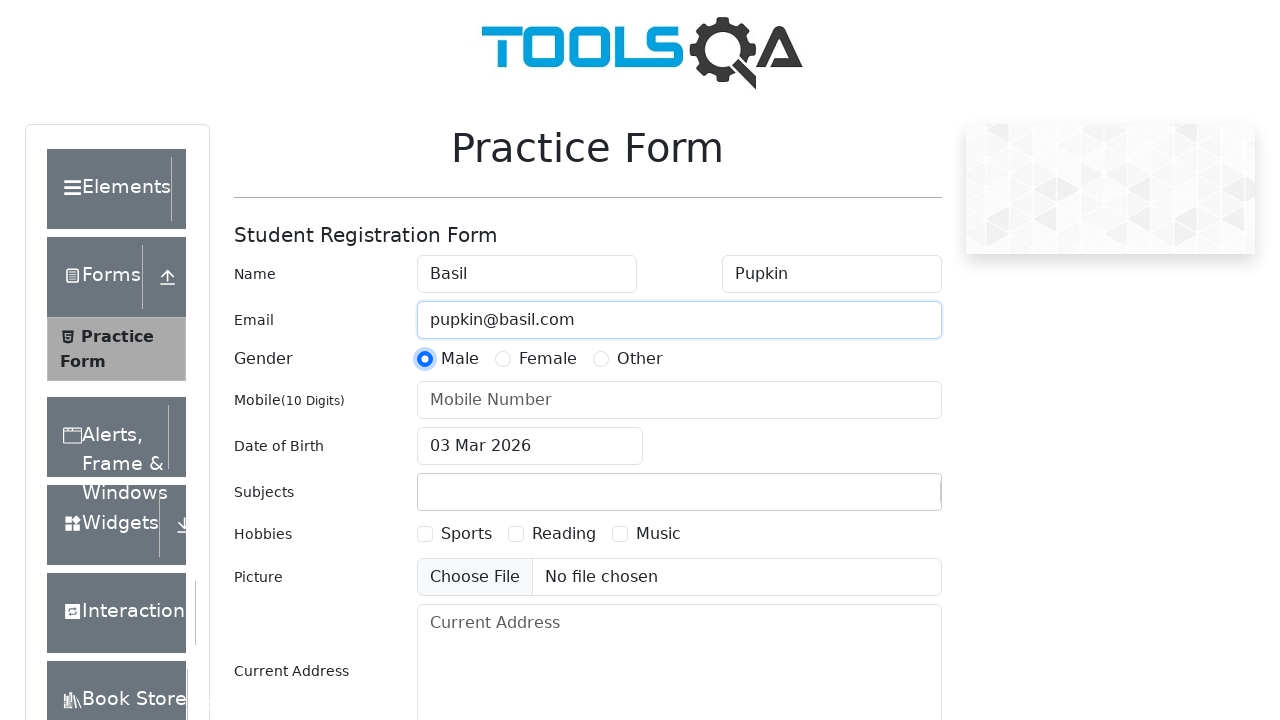

Filled phone number with '0441234567' on #userNumber
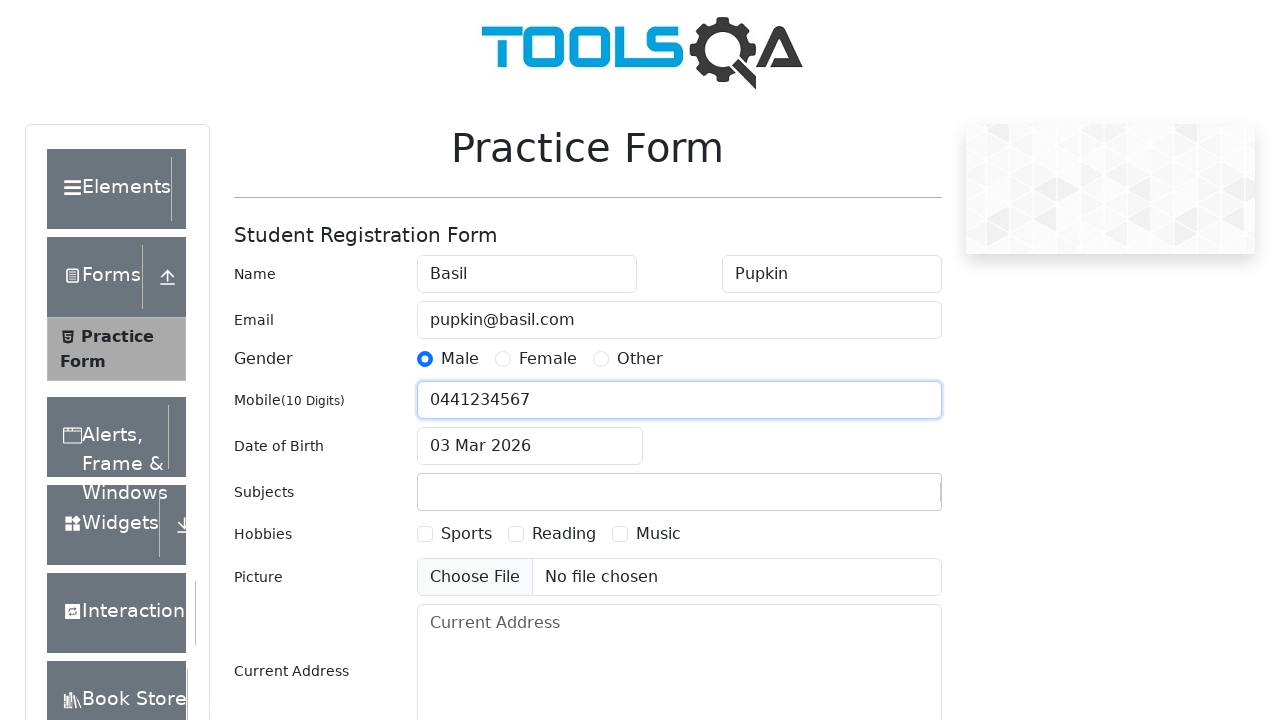

Clicked date of birth input field at (530, 446) on #dateOfBirthInput
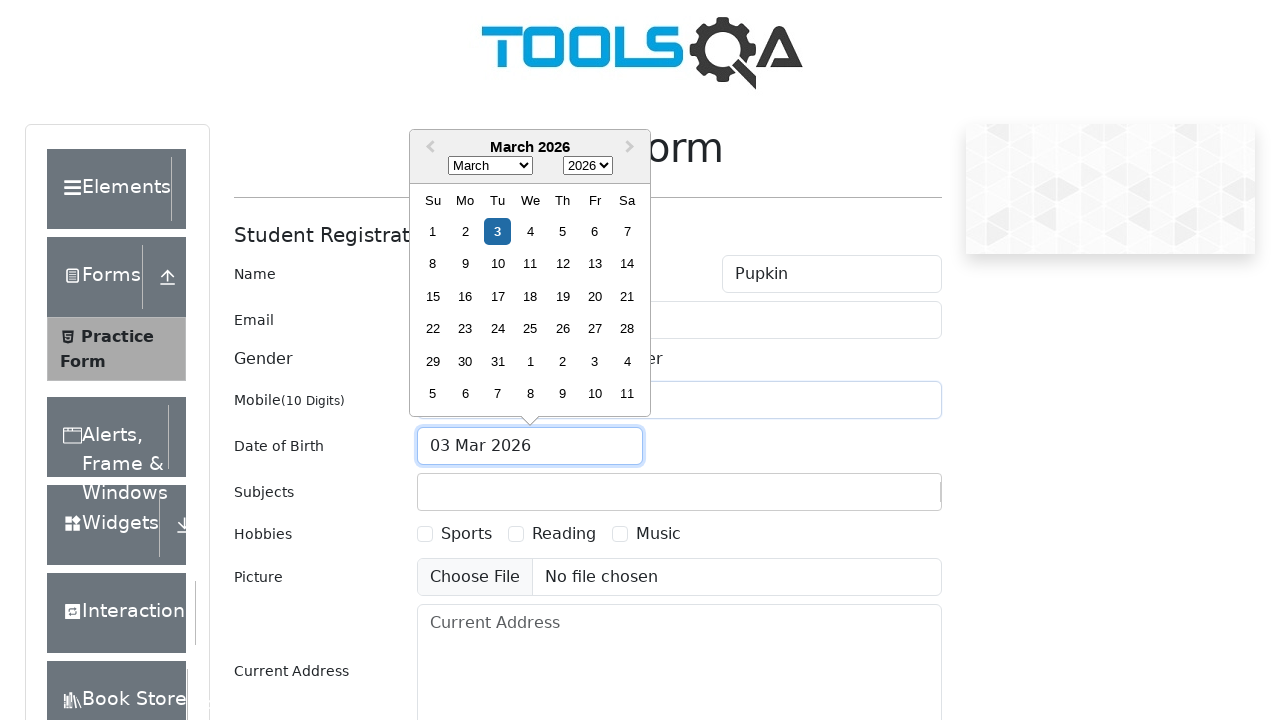

Selected month 'February' on .react-datepicker__month-select
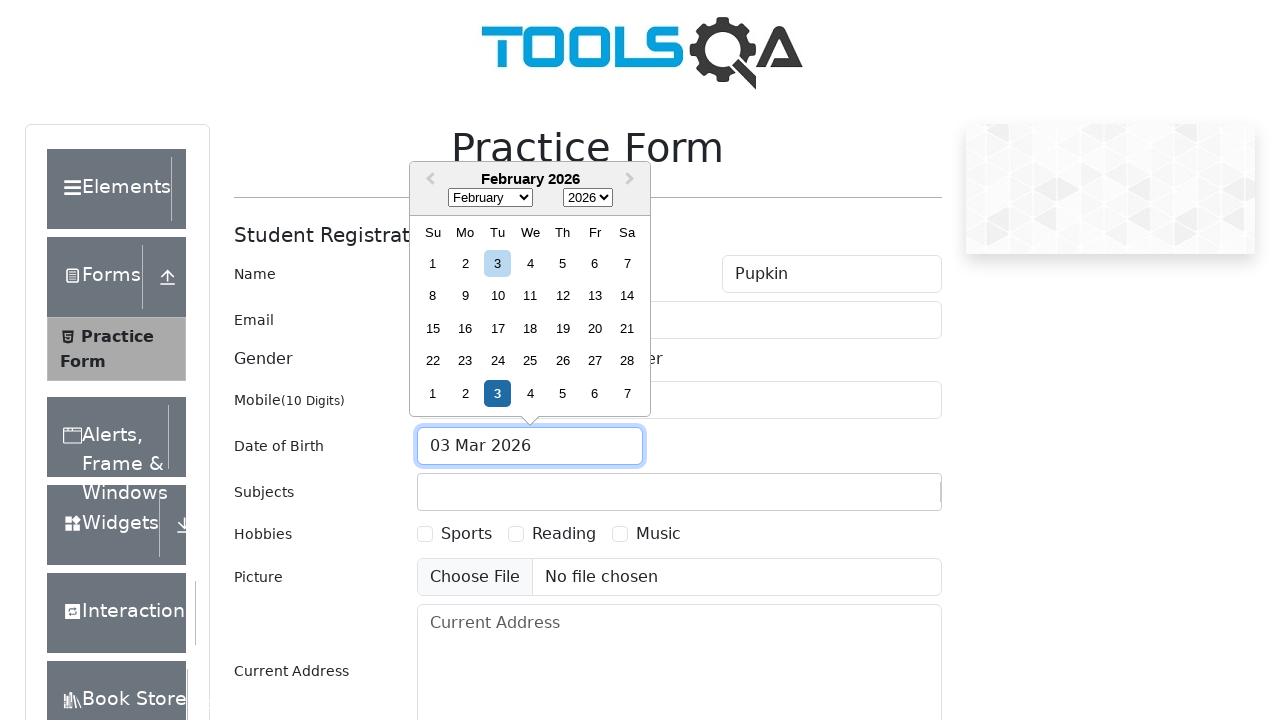

Selected year '1982' on .react-datepicker__year-select
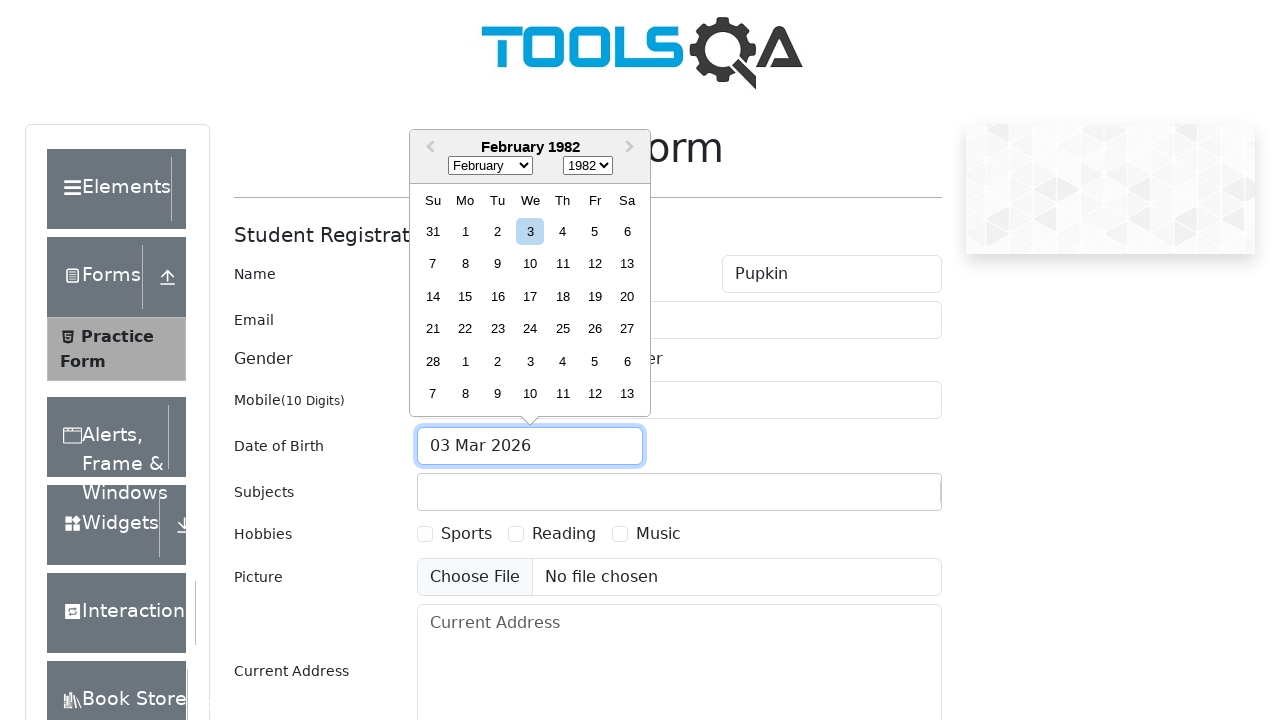

Selected day 6 from date picker at (627, 231) on .react-datepicker__day--006:not(.react-datepicker__day--outside-month)
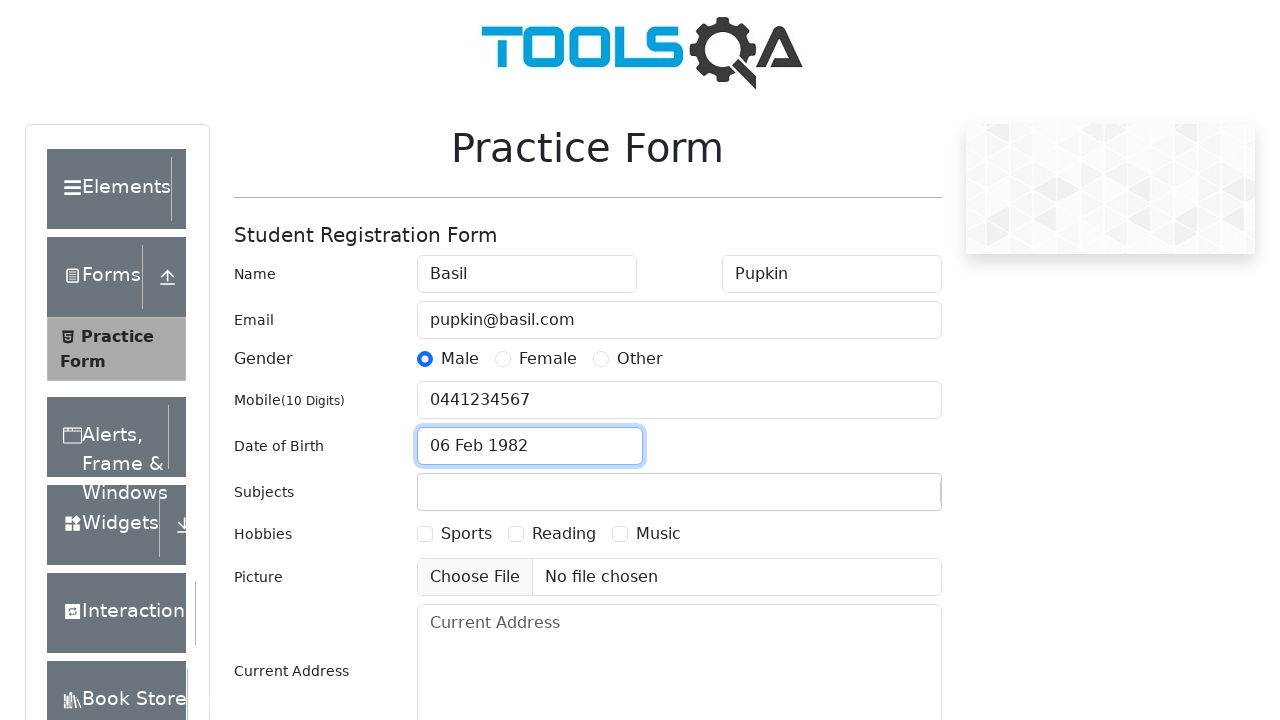

Typed 'Bio' in subjects input field on #subjectsInput
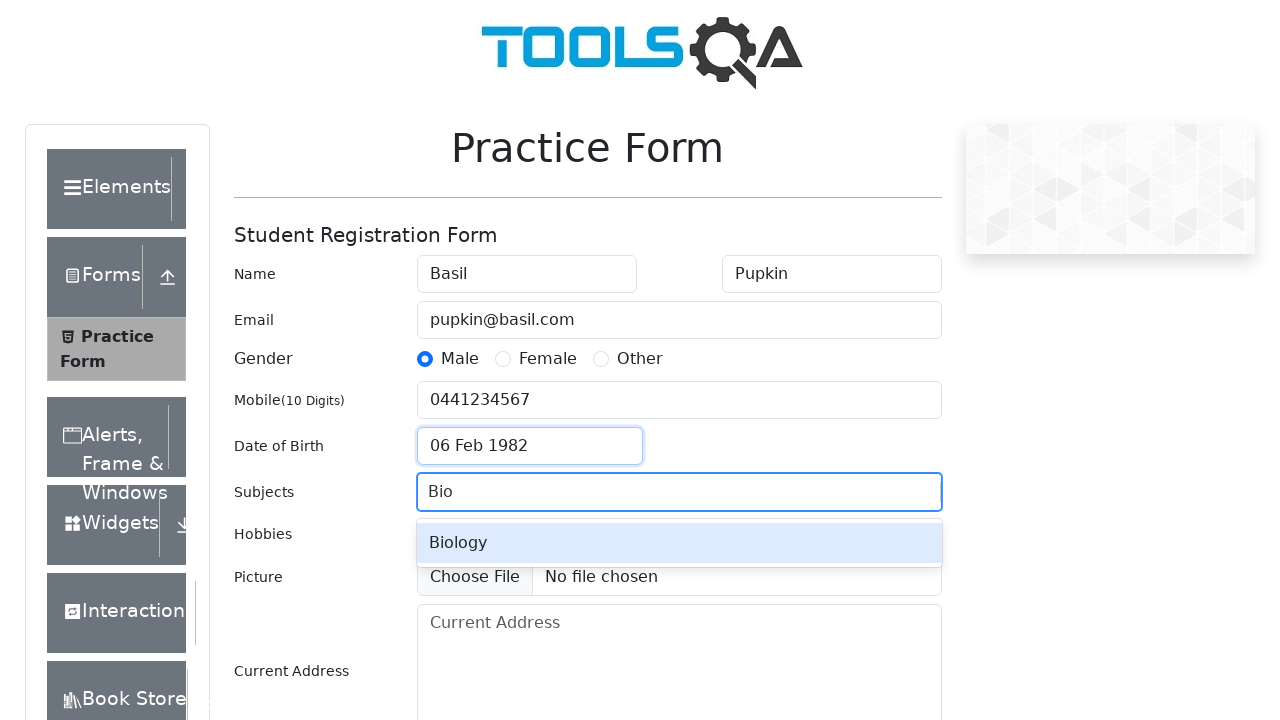

Selected 'Biology' from autocomplete dropdown at (679, 543) on .subjects-auto-complete__option >> internal:has-text="Biology"i
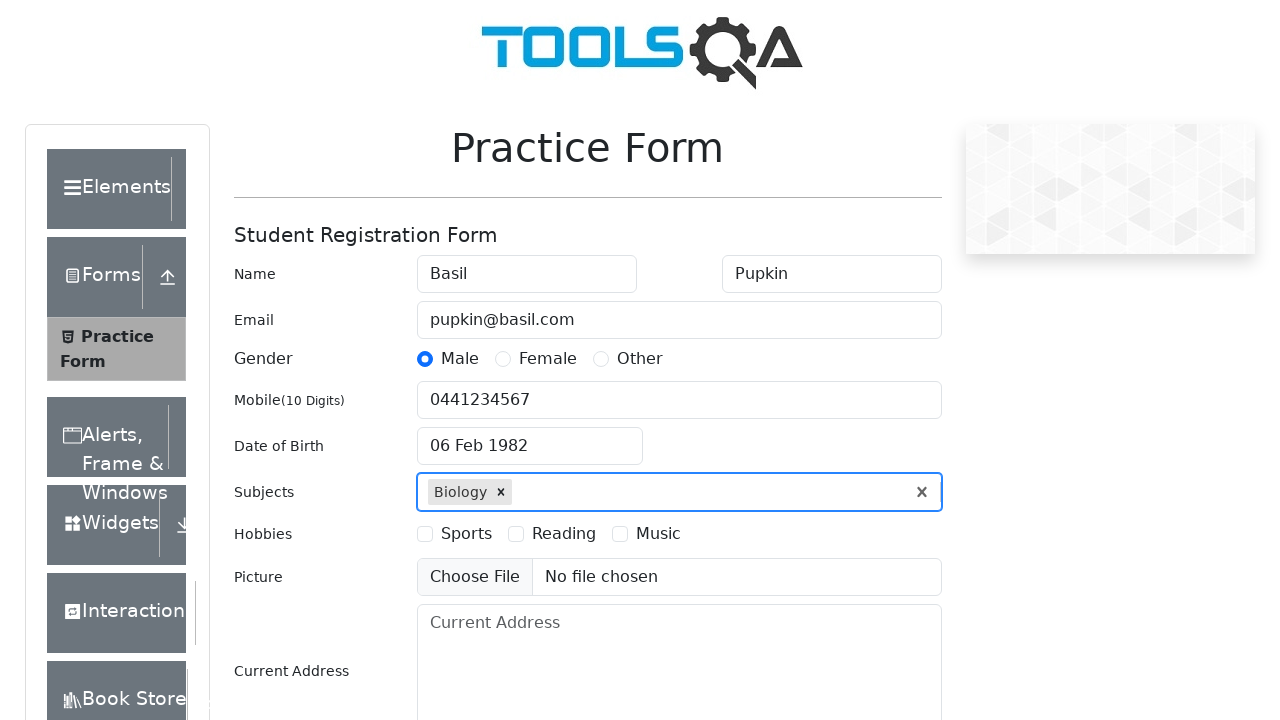

Selected hobby 'Sports' at (466, 534) on #hobbiesWrapper label >> internal:has-text="Sports"i >> nth=0
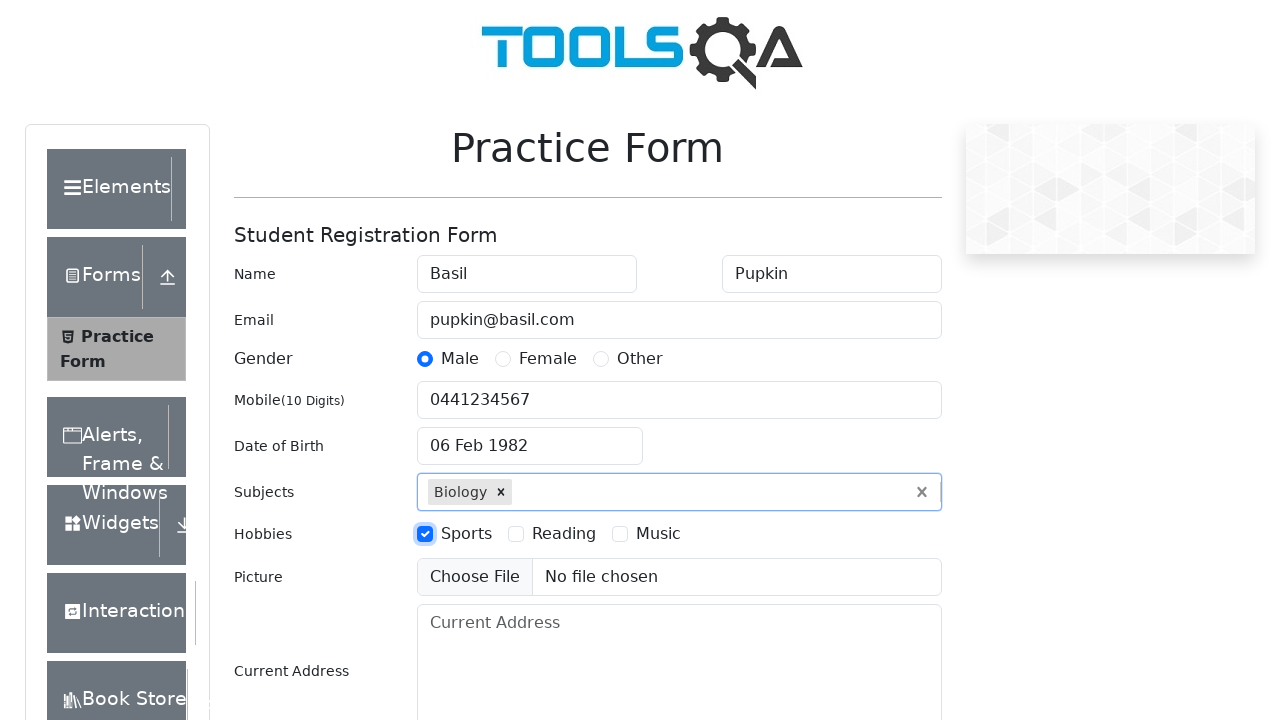

Selected hobby 'Reading' at (564, 534) on #hobbiesWrapper label >> internal:has-text="Reading"i >> nth=0
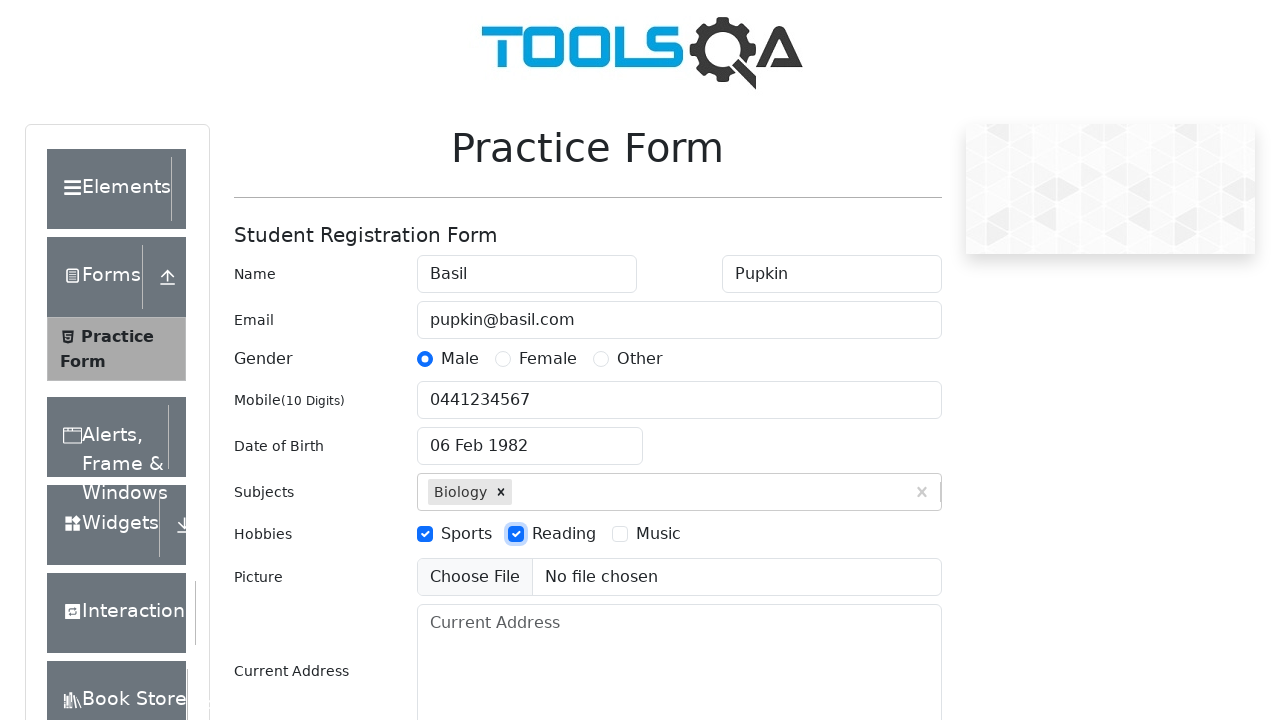

Selected hobby 'Music' at (658, 534) on #hobbiesWrapper label >> internal:has-text="Music"i >> nth=0
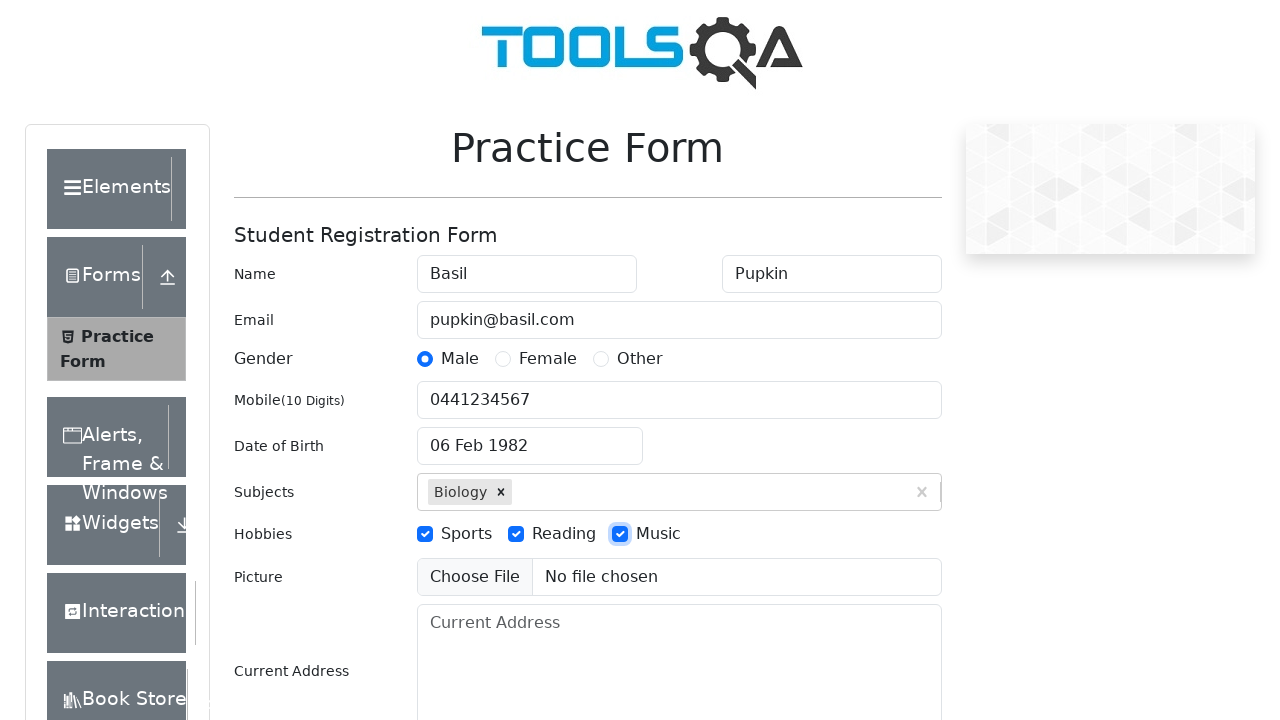

Filled current address with Russian text on #currentAddress
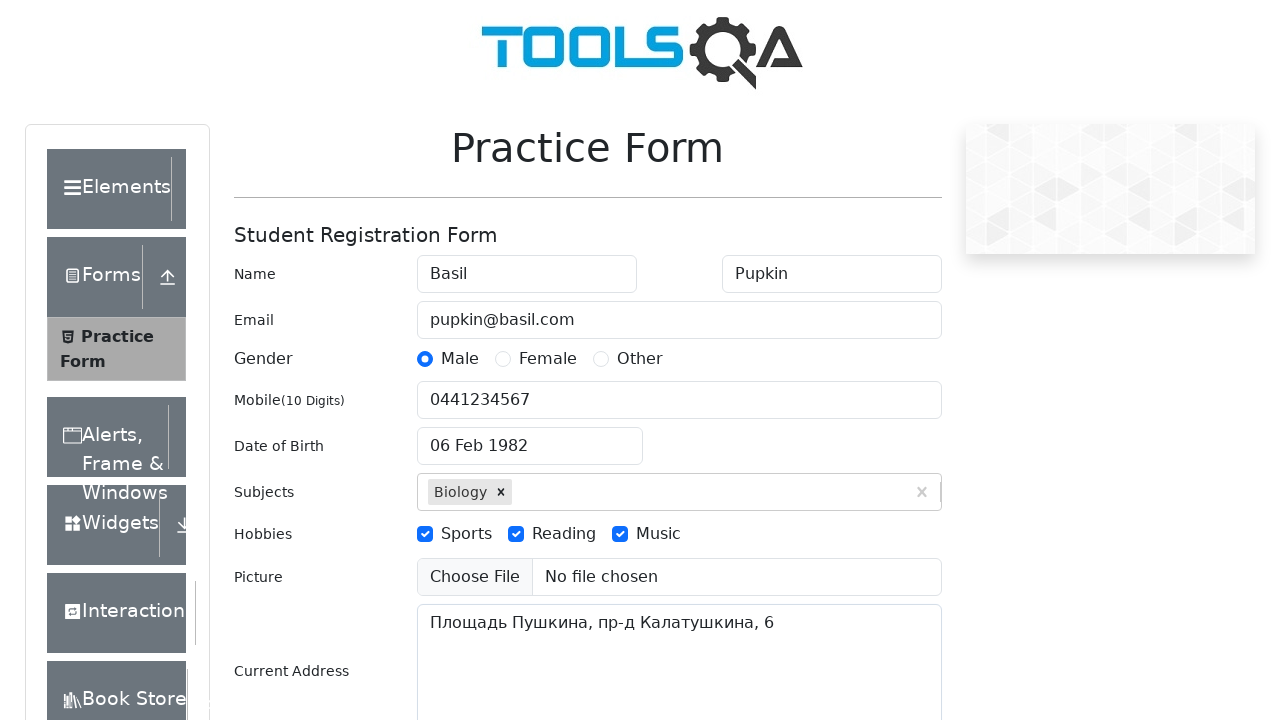

Scrolled state selector into view
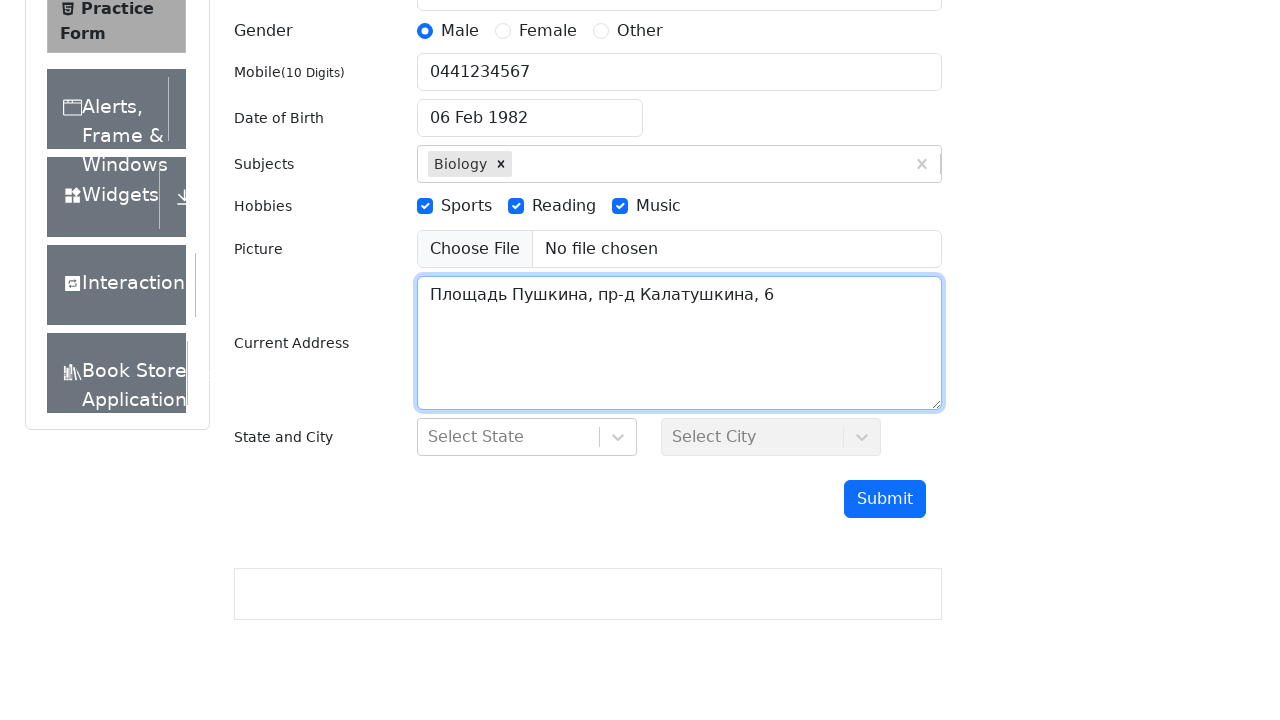

Clicked state dropdown at (527, 437) on #state
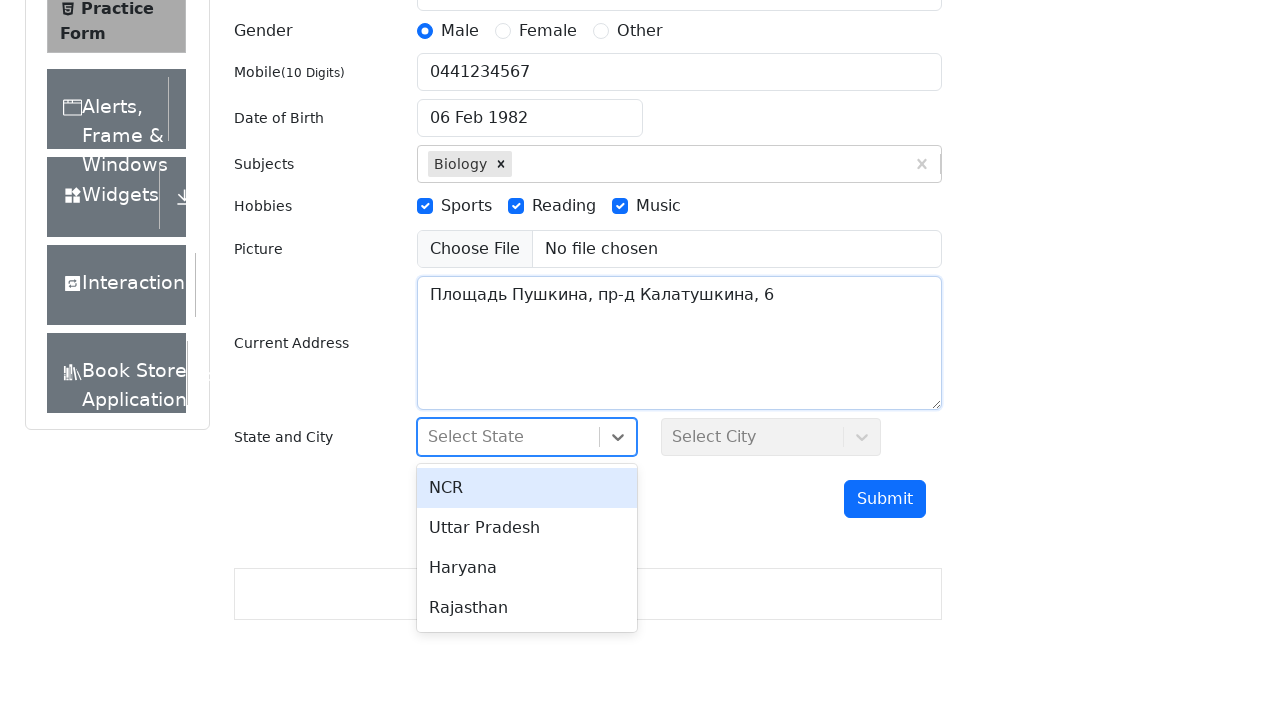

Selected state 'Haryana' at (527, 568) on div[class*='-option'] >> internal:has-text="Haryana"i
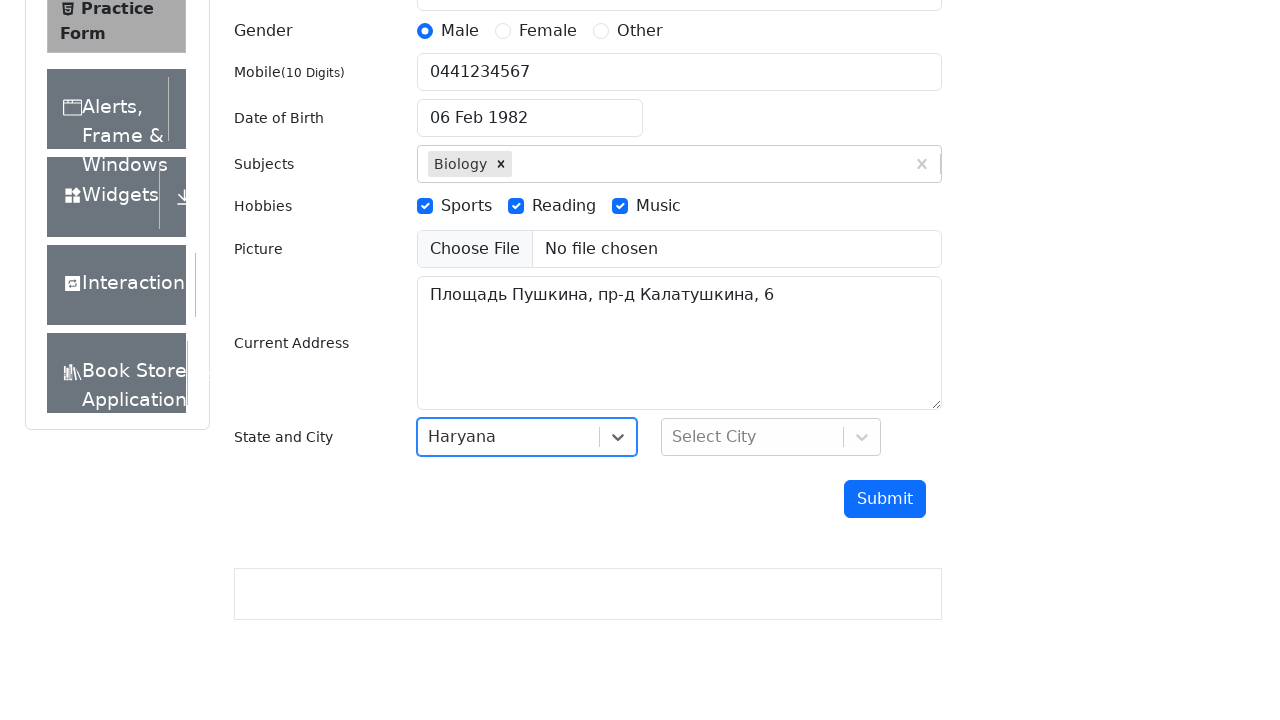

Scrolled city selector into view
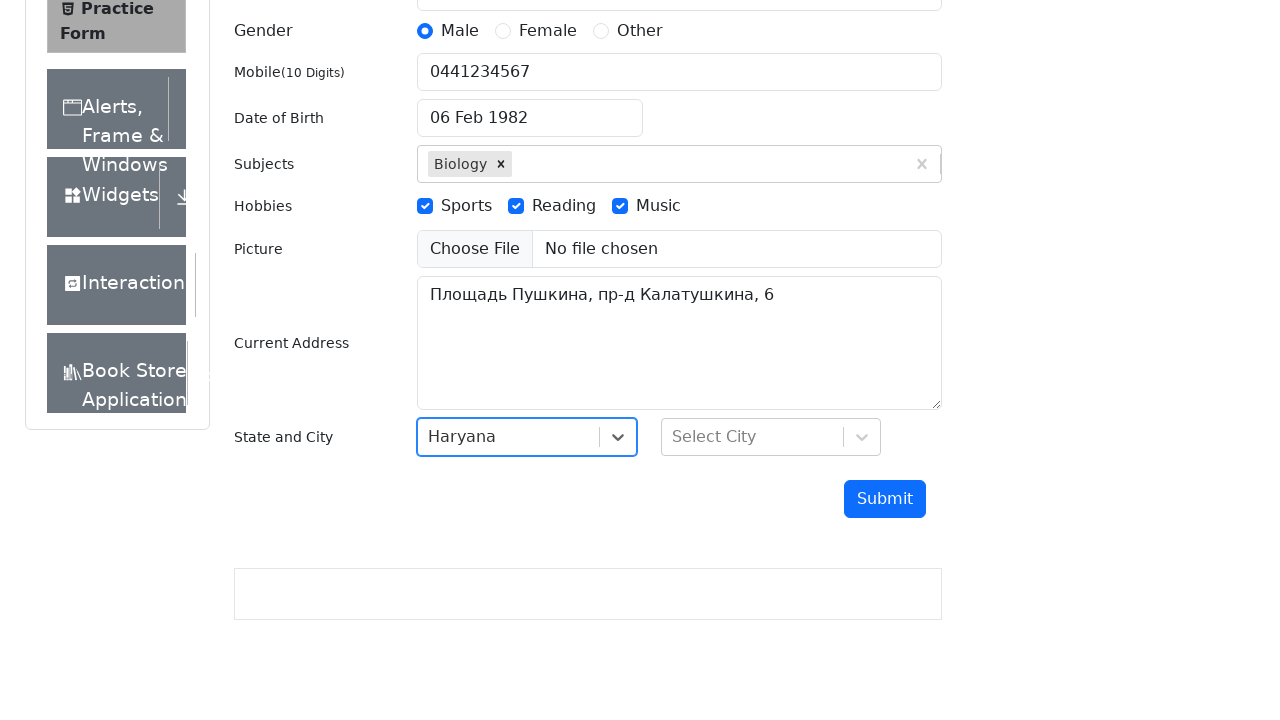

Clicked city dropdown at (771, 437) on #city
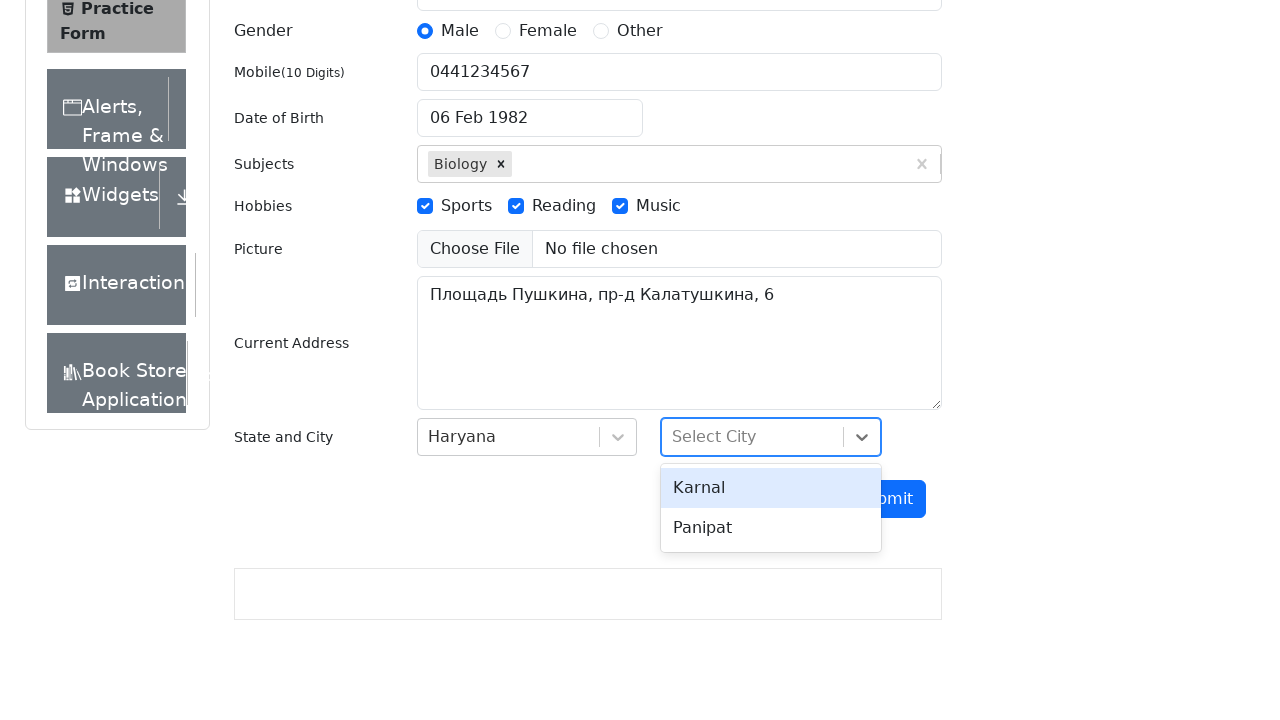

Selected city 'Karnal' at (771, 488) on div[class*='-option'] >> internal:has-text="Karnal"i
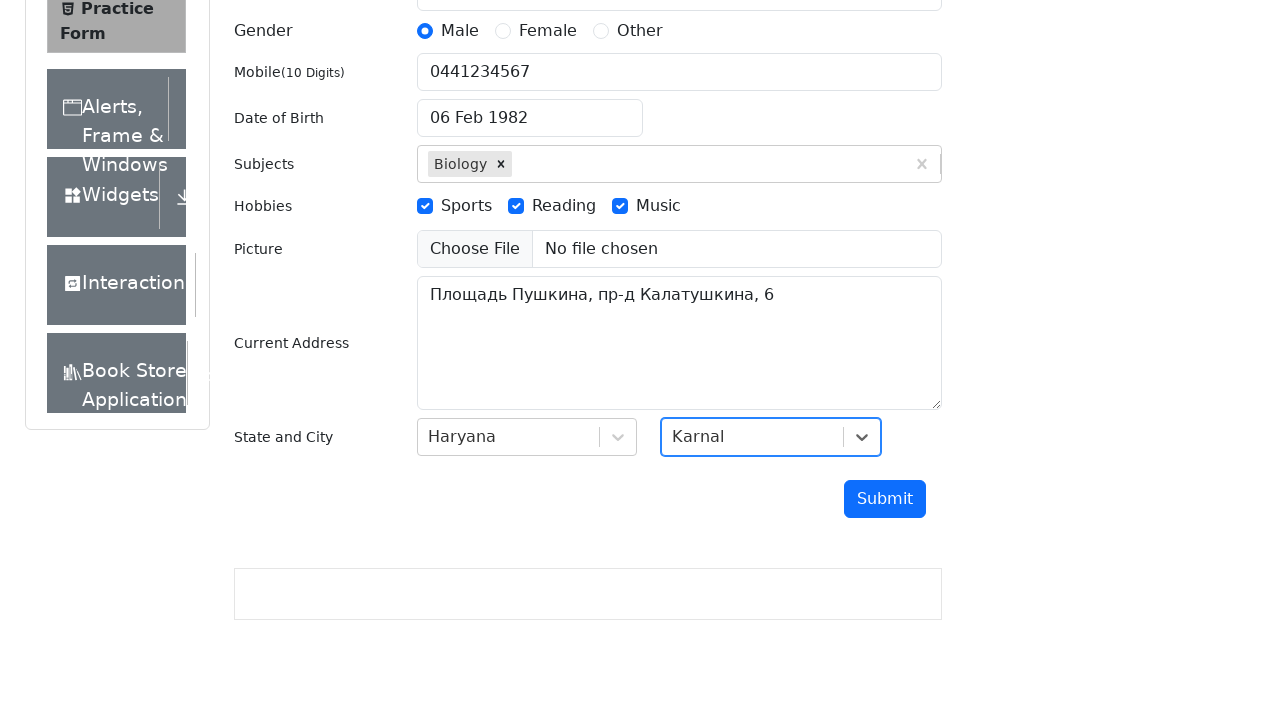

Scrolled submit button into view
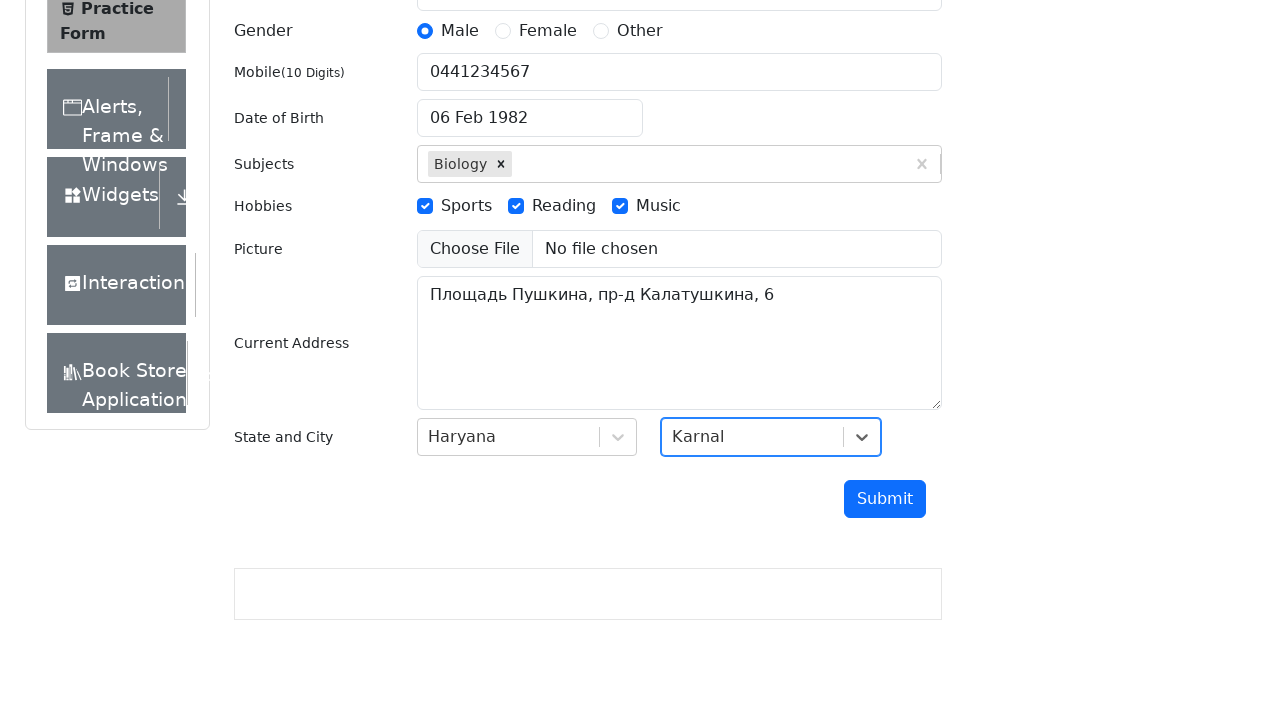

Clicked submit button to submit the form at (885, 499) on #submit
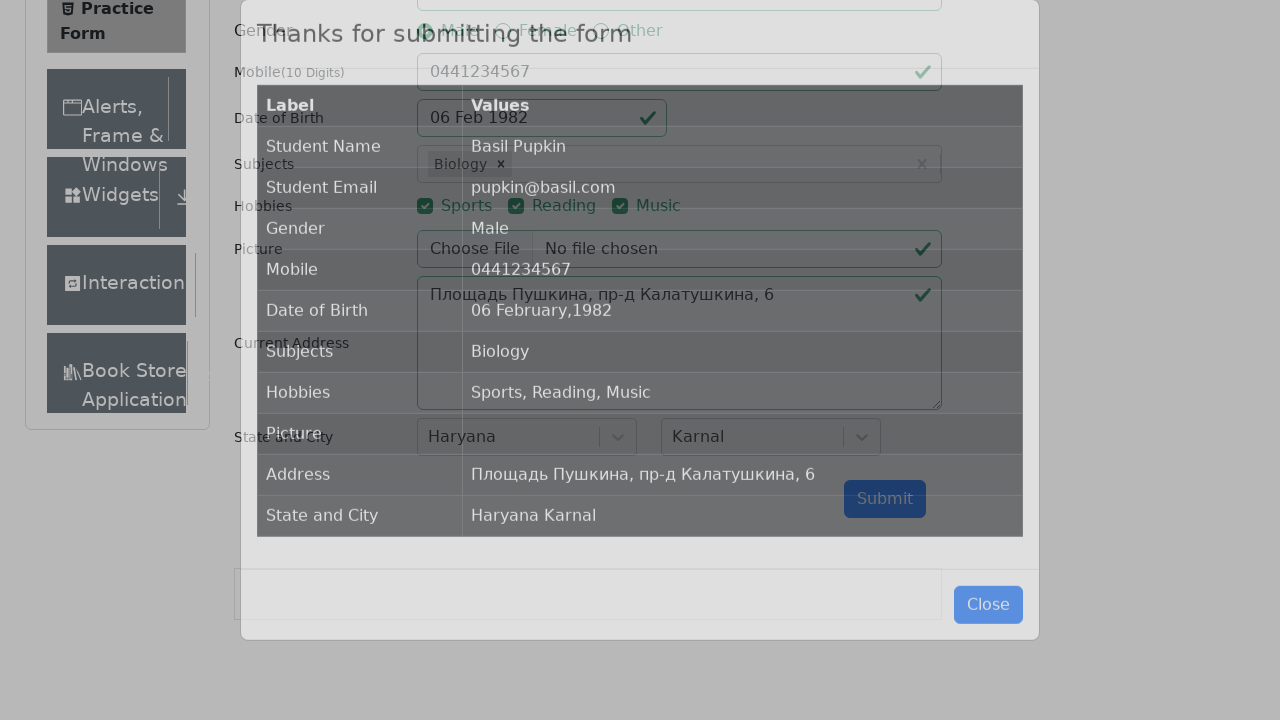

Confirmation modal appeared with submitted data
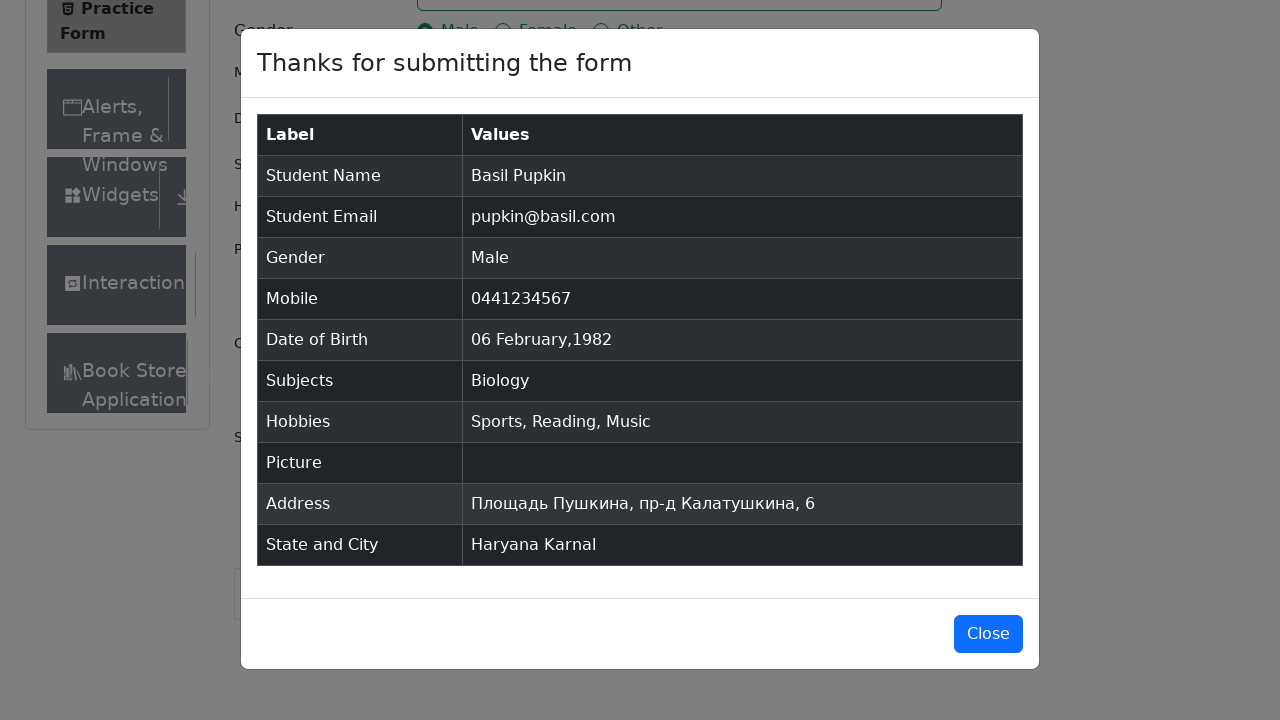

Data table in confirmation modal is visible
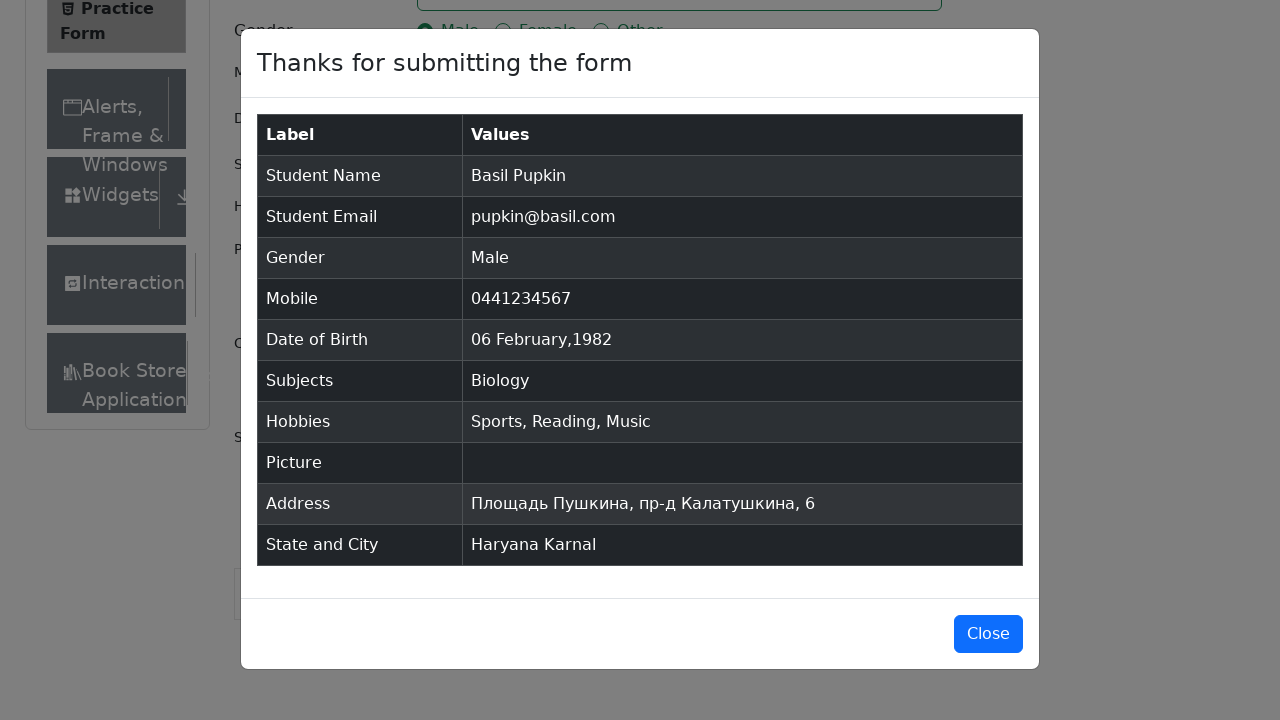

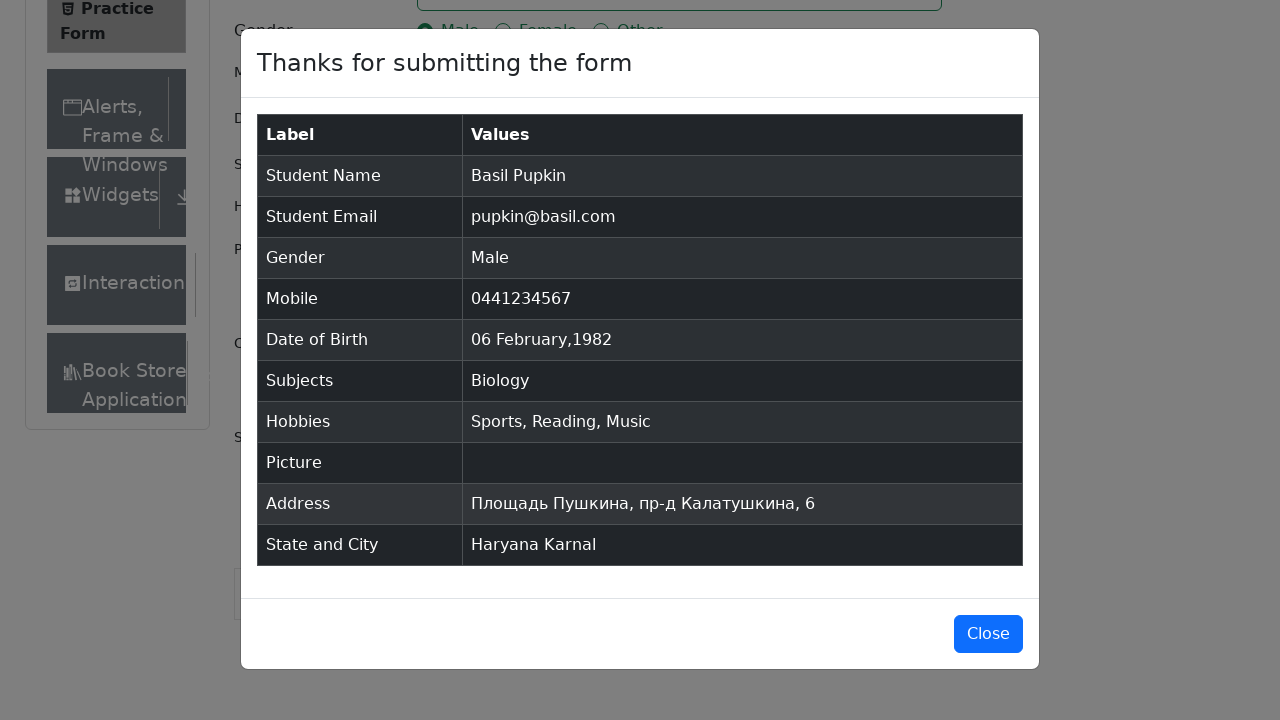